Tests JavaScript prompt alert by dismissing it first, then entering text and accepting, validating result messages for both scenarios

Starting URL: http://the-internet.herokuapp.com/

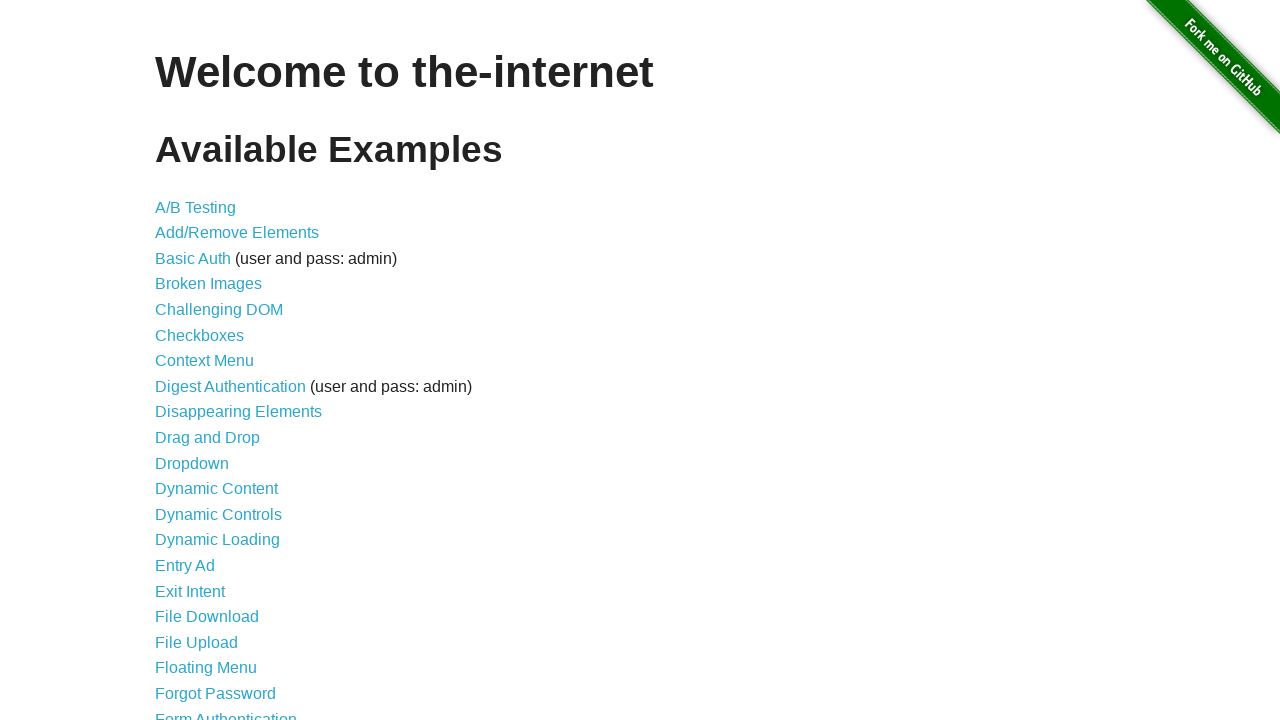

Clicked on 'JavaScript Alerts' link at (214, 361) on a:has-text('JavaScript Alerts')
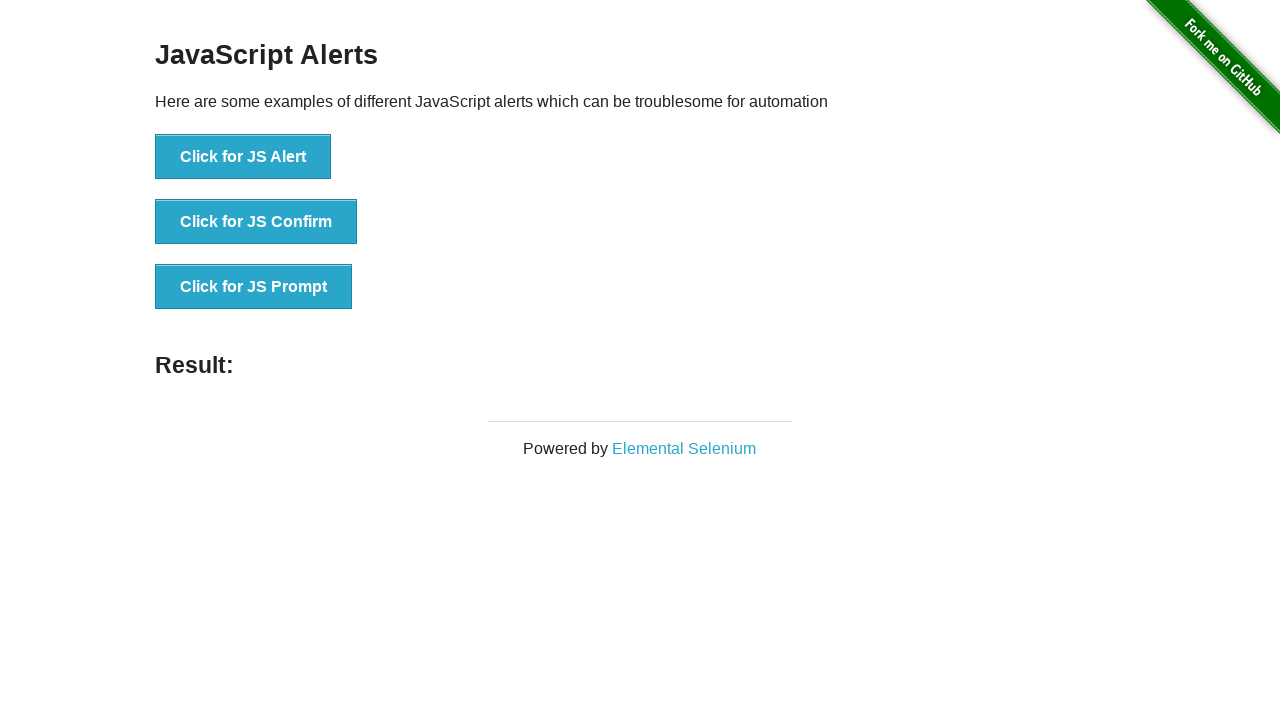

Set up dialog handler to dismiss prompt
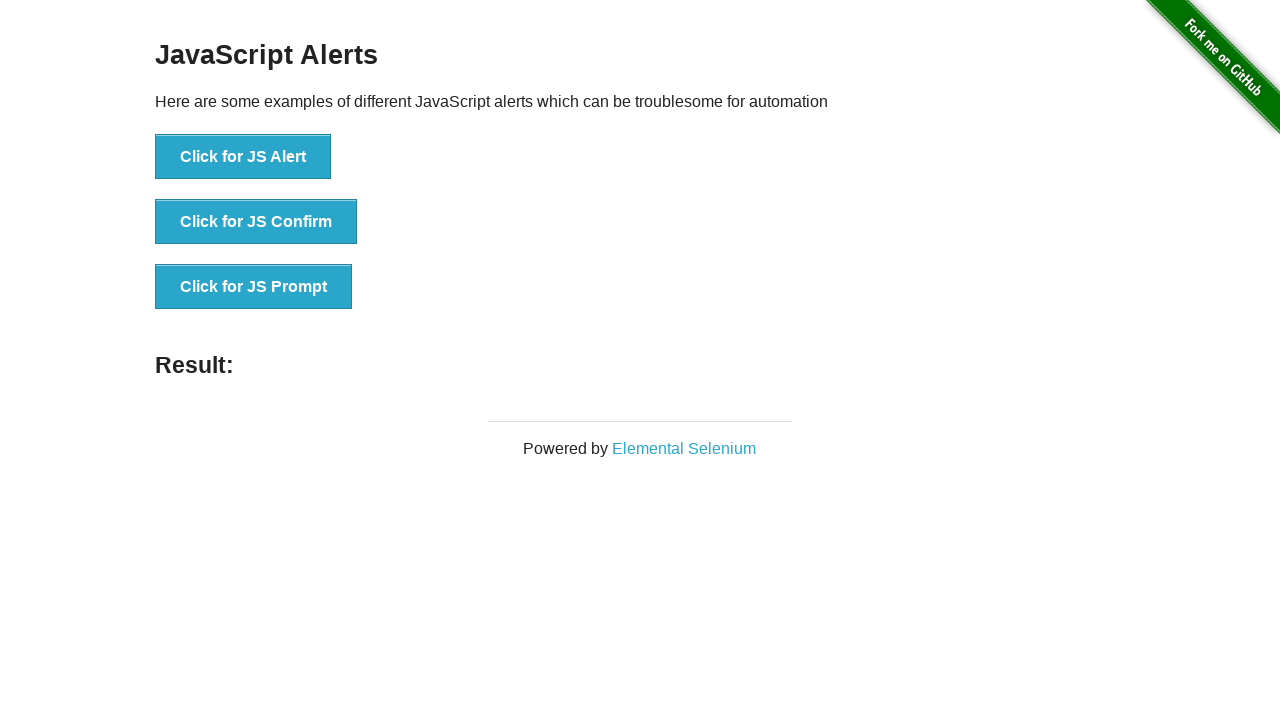

Clicked 'Click for JS Prompt' button at (254, 287) on button:has-text('Click for JS Prompt')
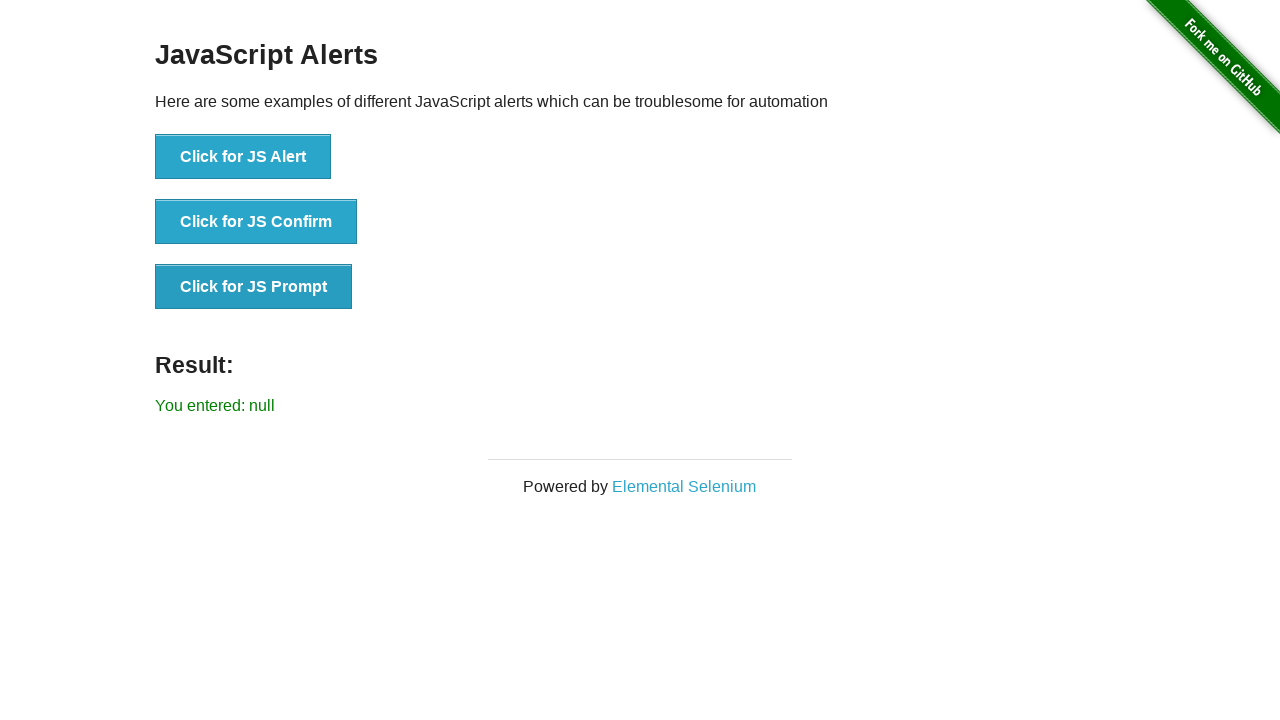

Result element appeared after dismissing prompt
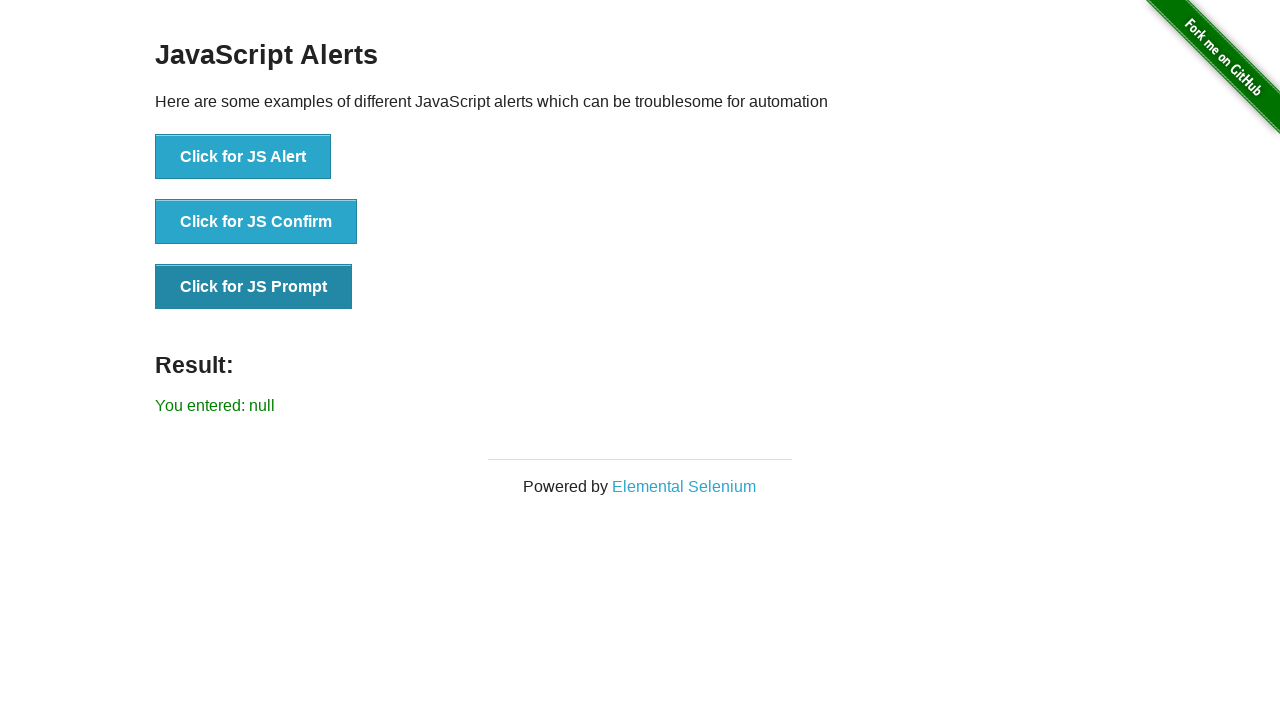

Validated result message shows 'You entered: null' after dismissing prompt
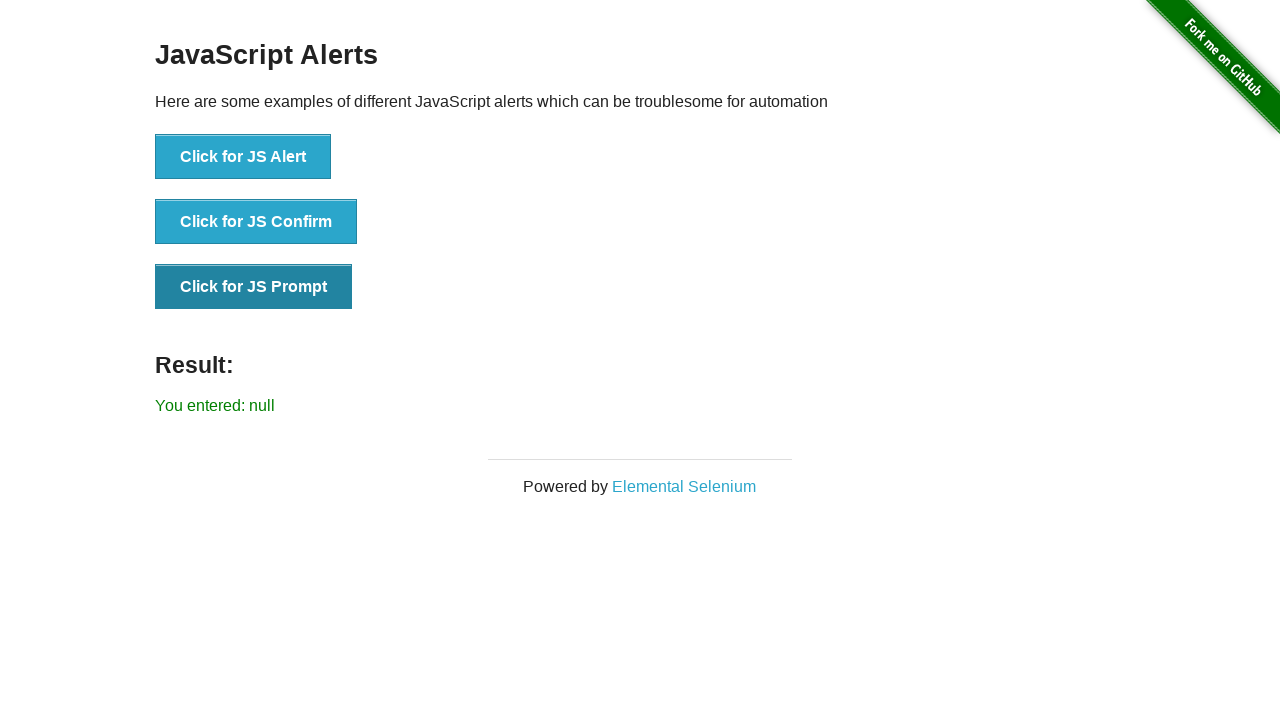

Set up dialog handler to accept prompt with 'Hello' text
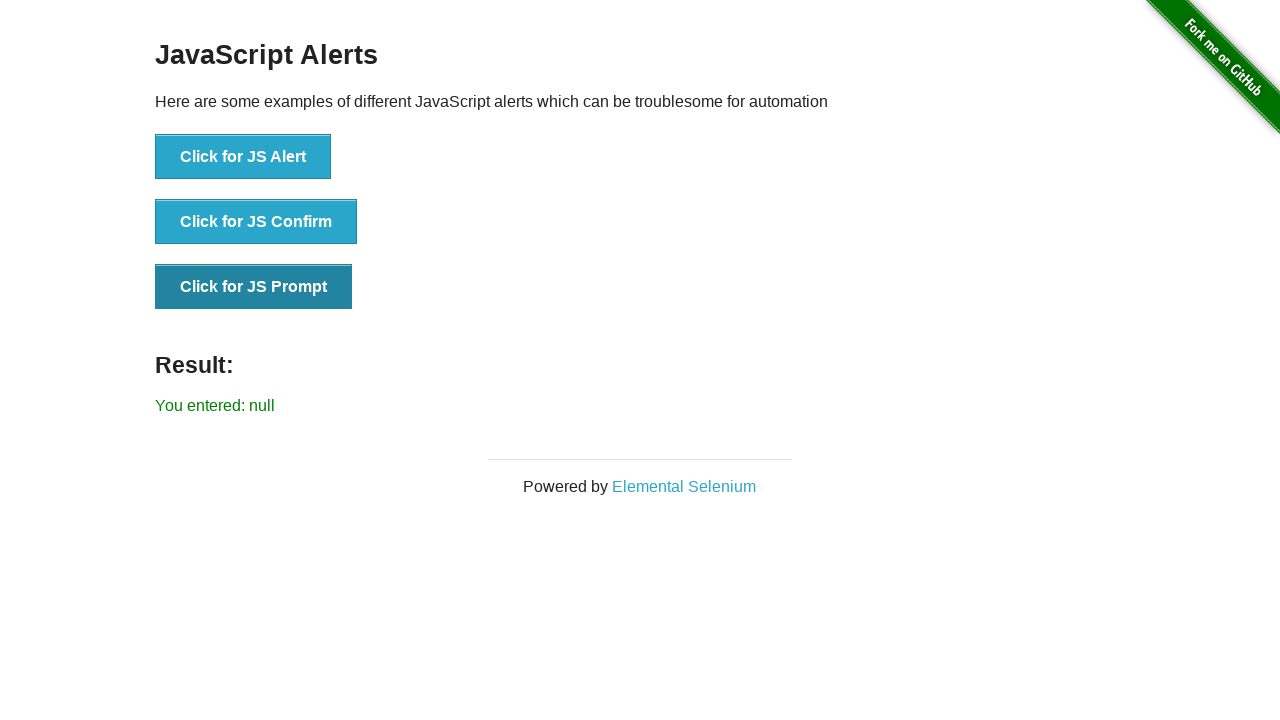

Clicked 'Click for JS Prompt' button again at (254, 287) on button:has-text('Click for JS Prompt')
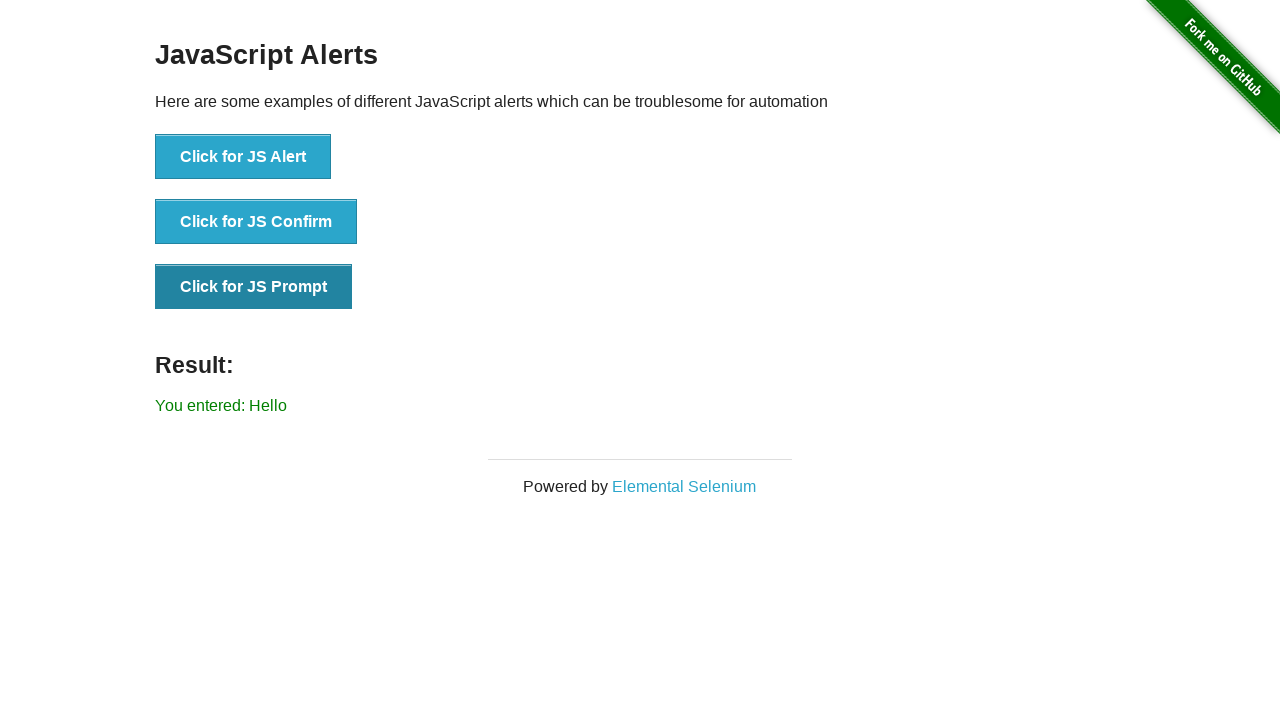

Validated result message shows 'You entered: Hello' after accepting prompt with text
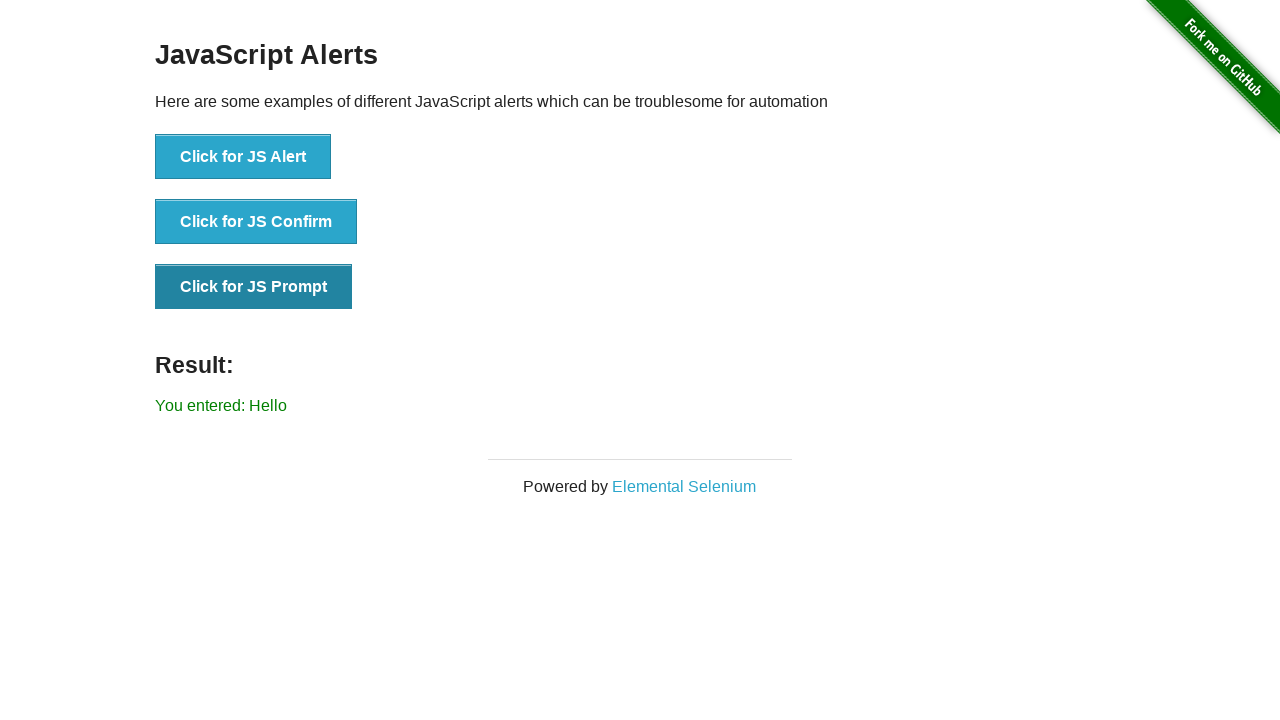

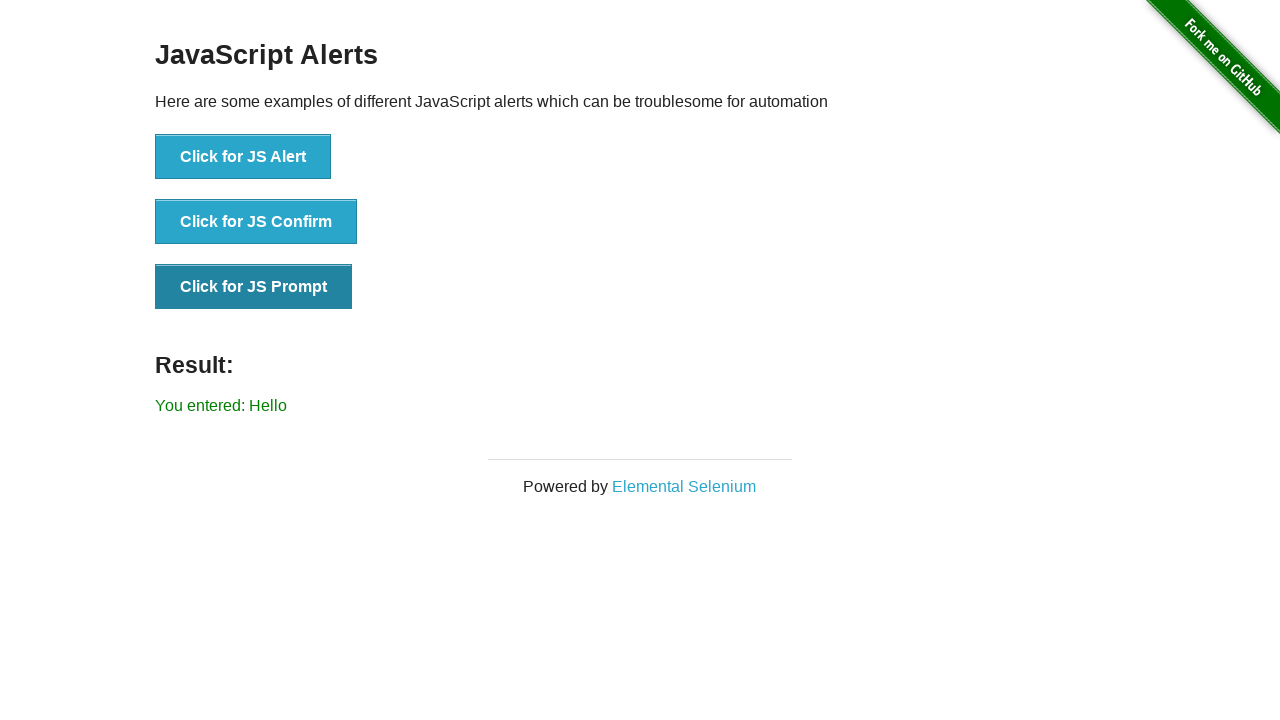